Tests checkbox functionality by verifying initial states and toggling checkboxes on and off

Starting URL: http://practice.cydeo.com/checkboxes

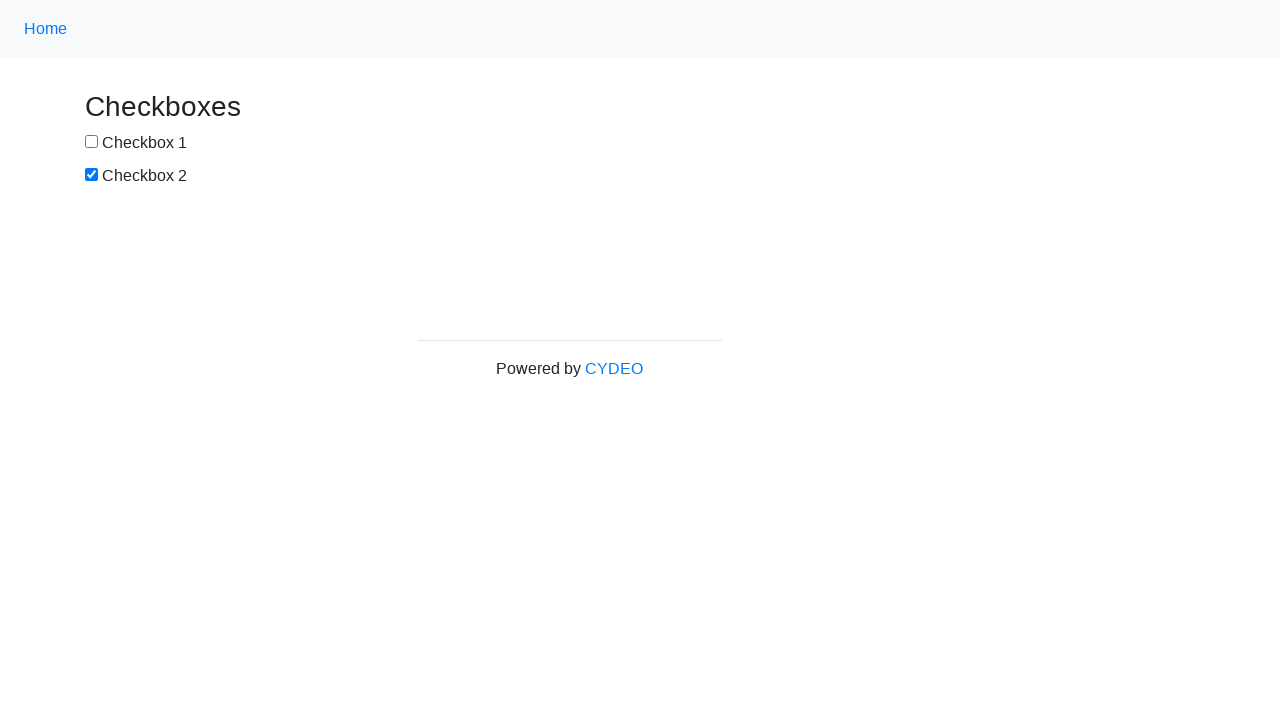

Located checkbox 1 element
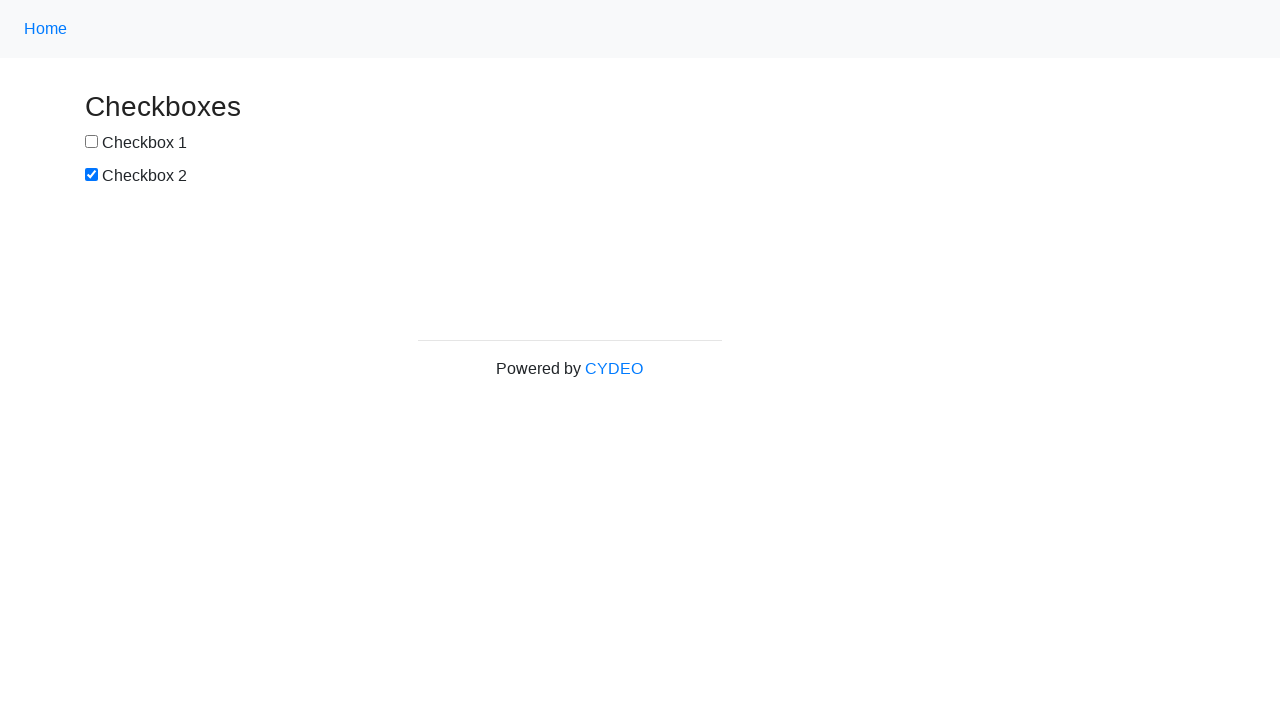

Located checkbox 2 element
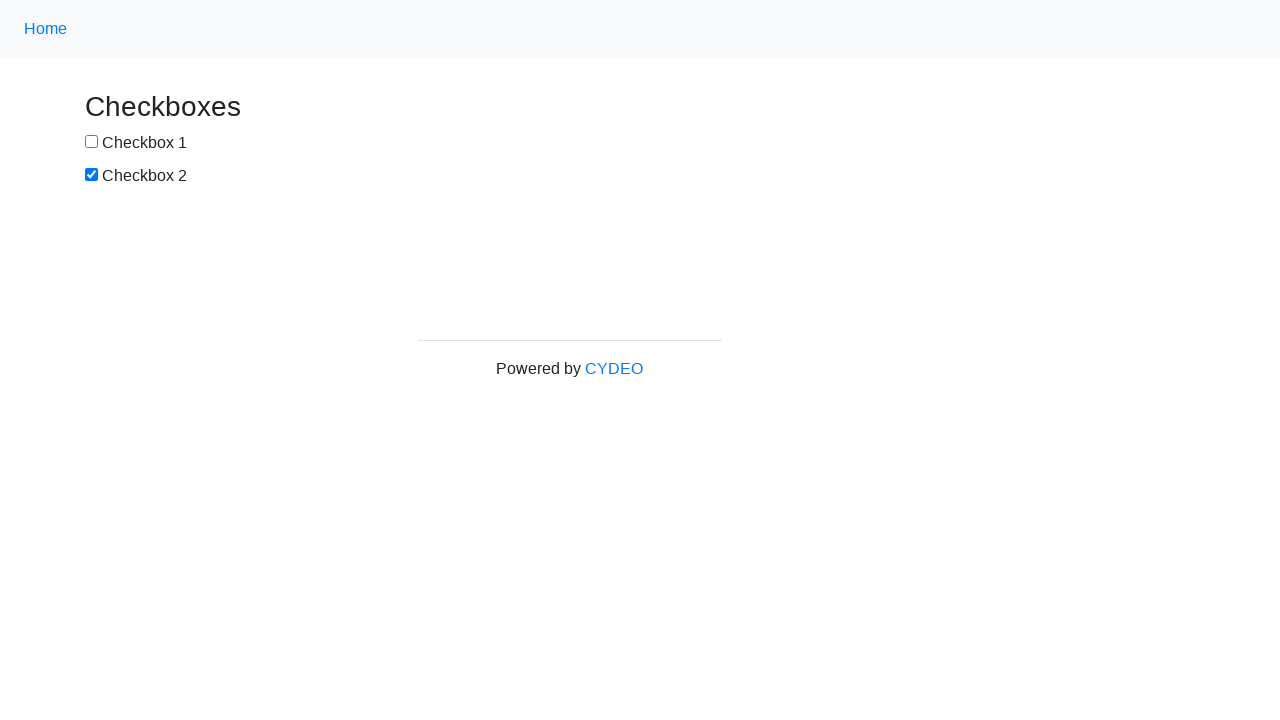

Verified checkbox 1 is unchecked by default
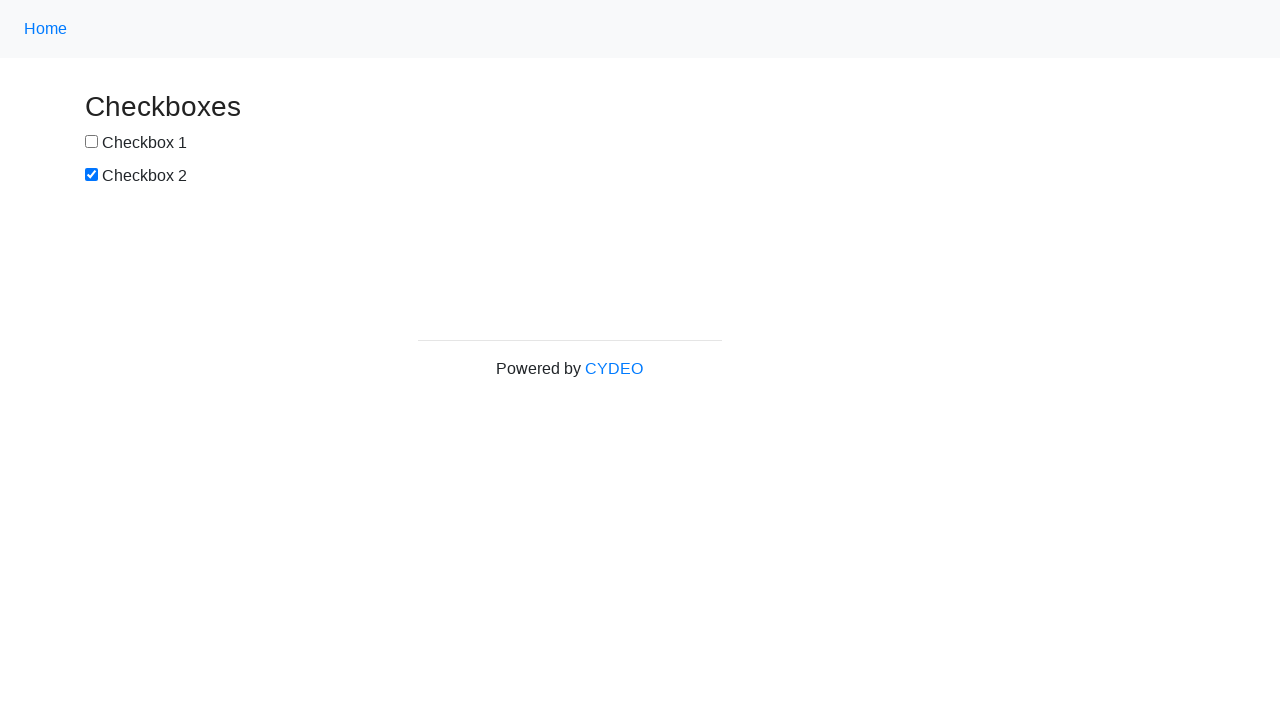

Verified checkbox 2 is checked by default
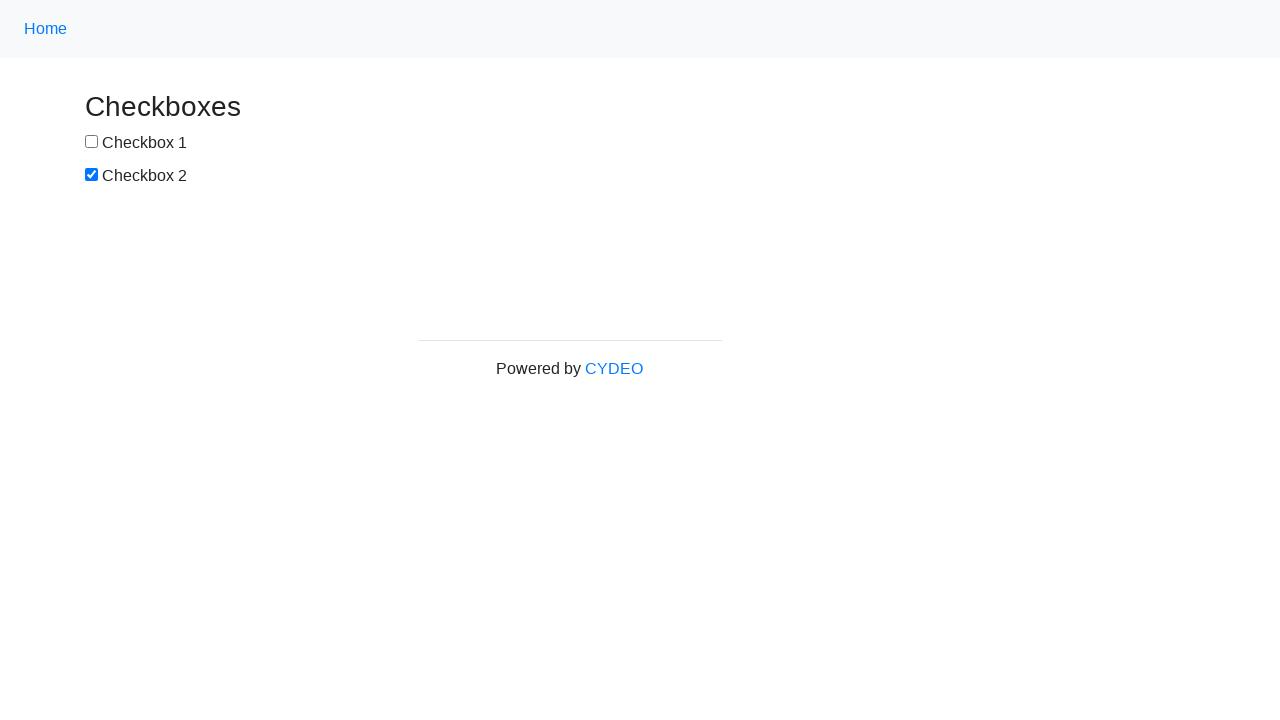

Clicked checkbox 1 to select it at (92, 142) on input[name='checkbox1']
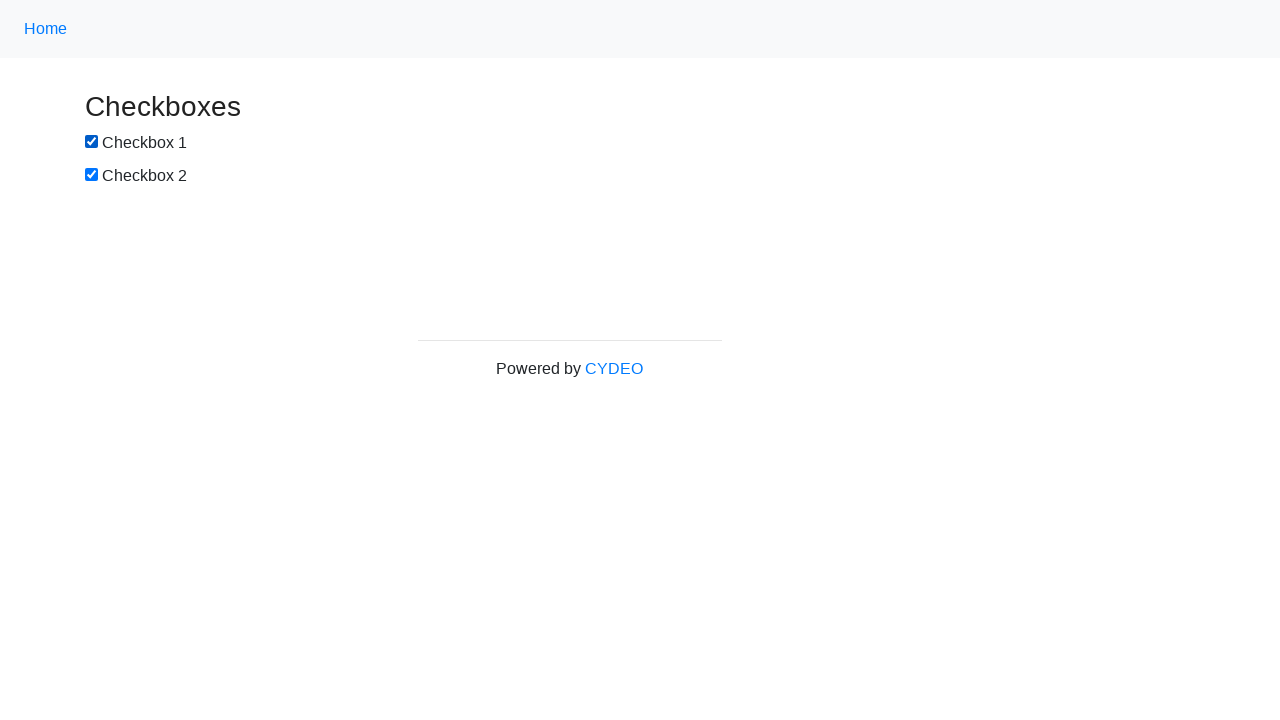

Clicked checkbox 2 to deselect it at (92, 175) on input[name='checkbox2']
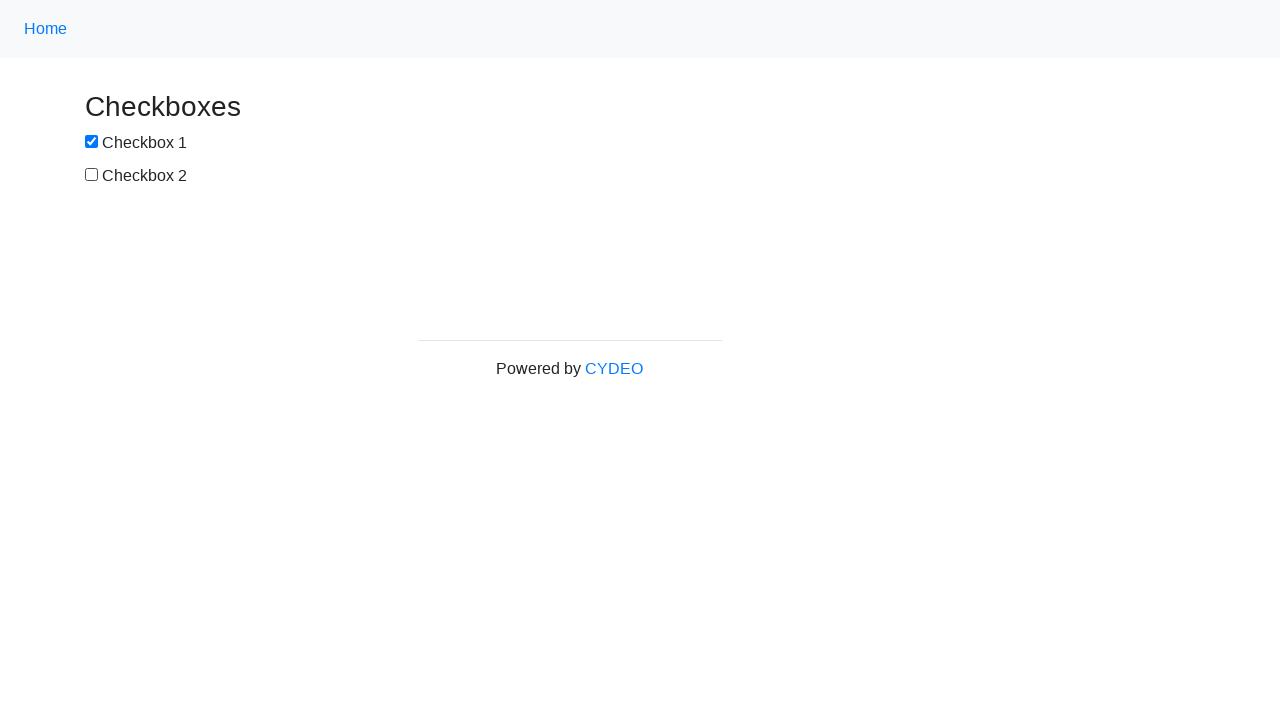

Verified checkbox 1 is now checked
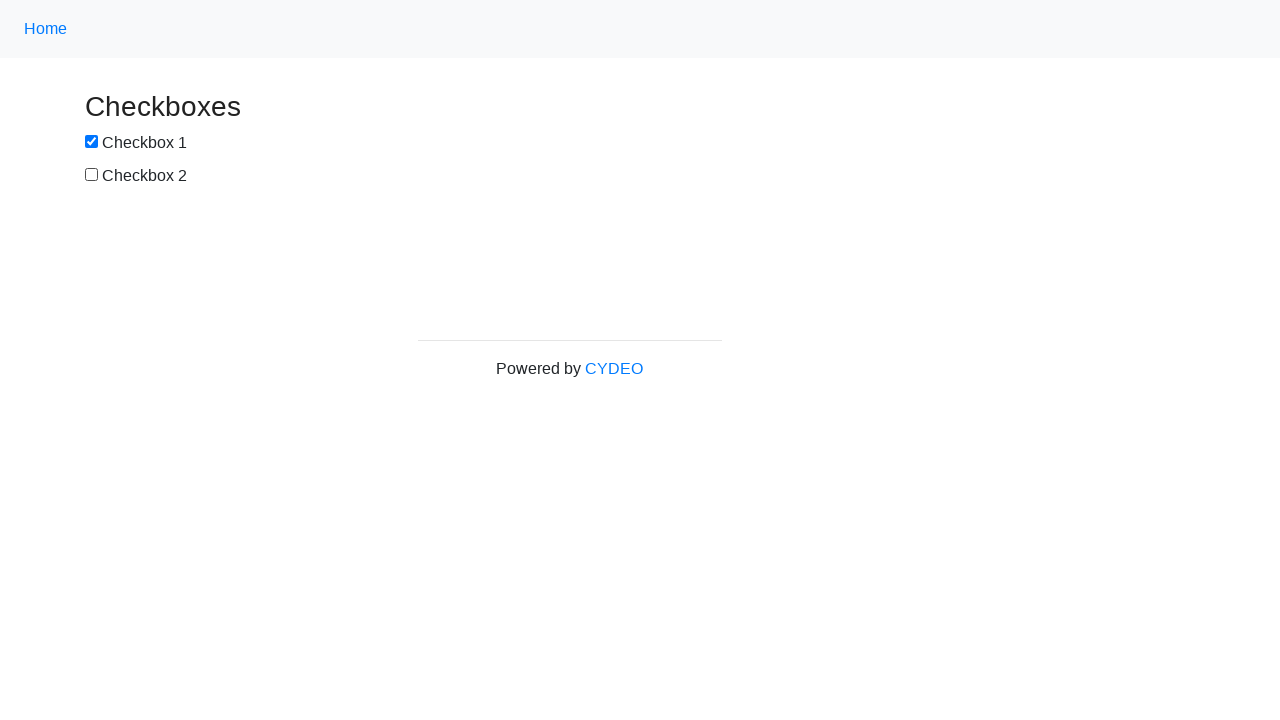

Verified checkbox 2 is now unchecked
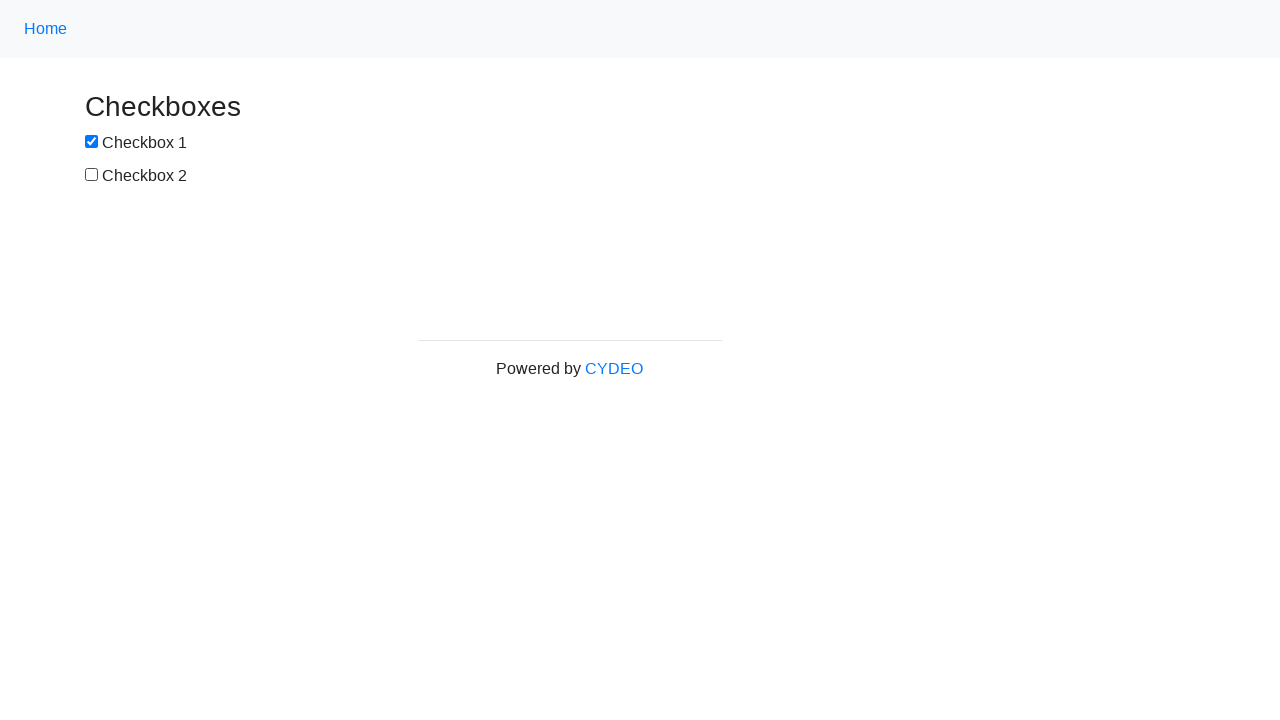

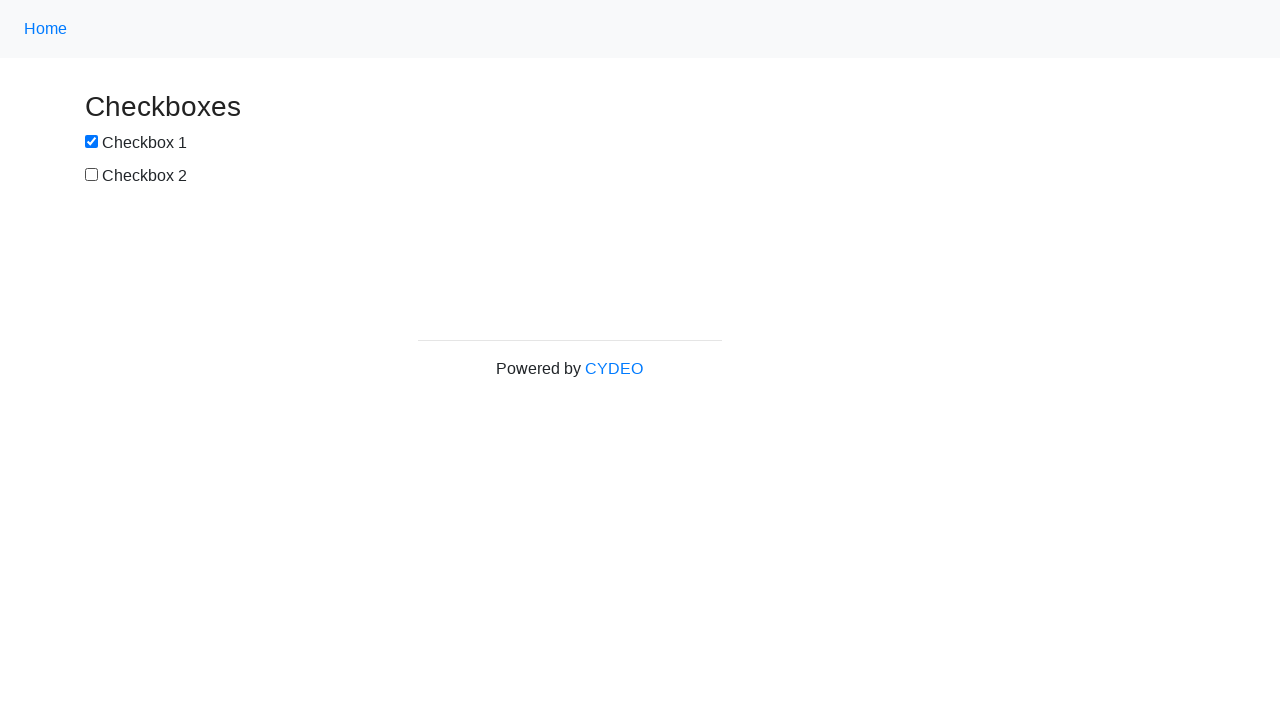